Opens the Rediff website, maximizes the browser window, retrieves the page title, then minimizes the window. Tests basic browser window management functionality.

Starting URL: https://www.rediff.com

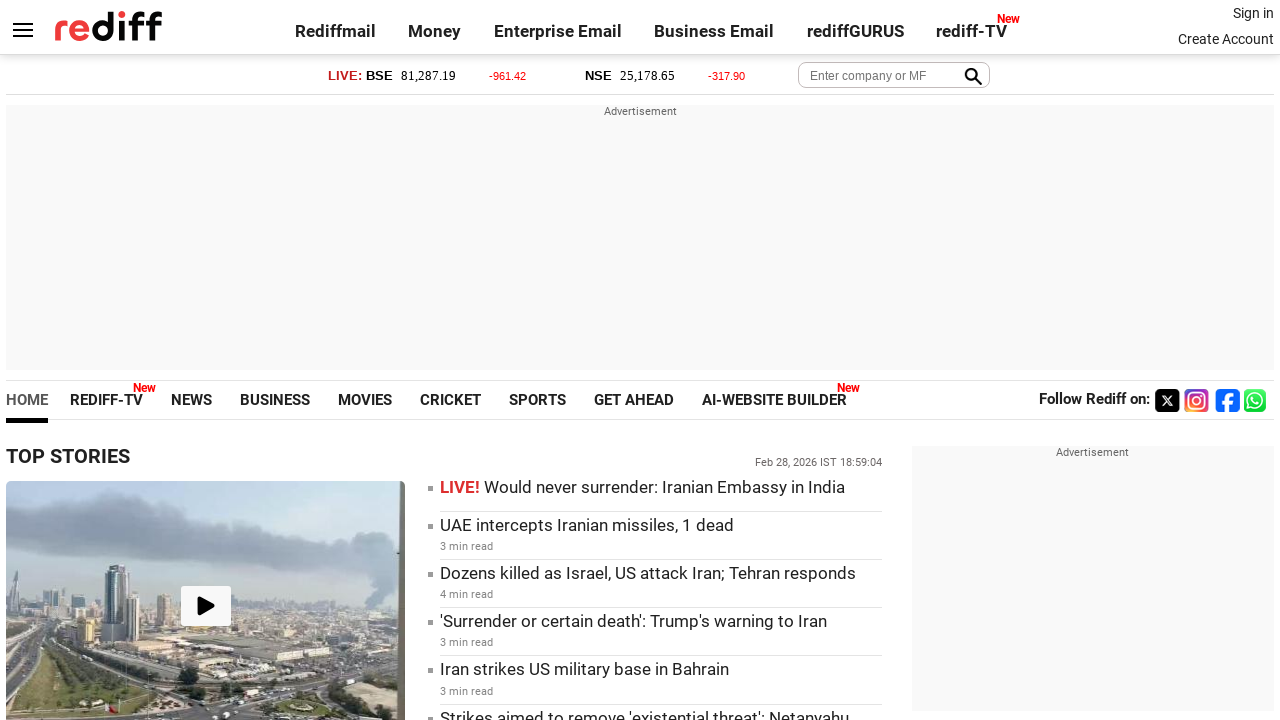

Maximized browser window to 1920x1080
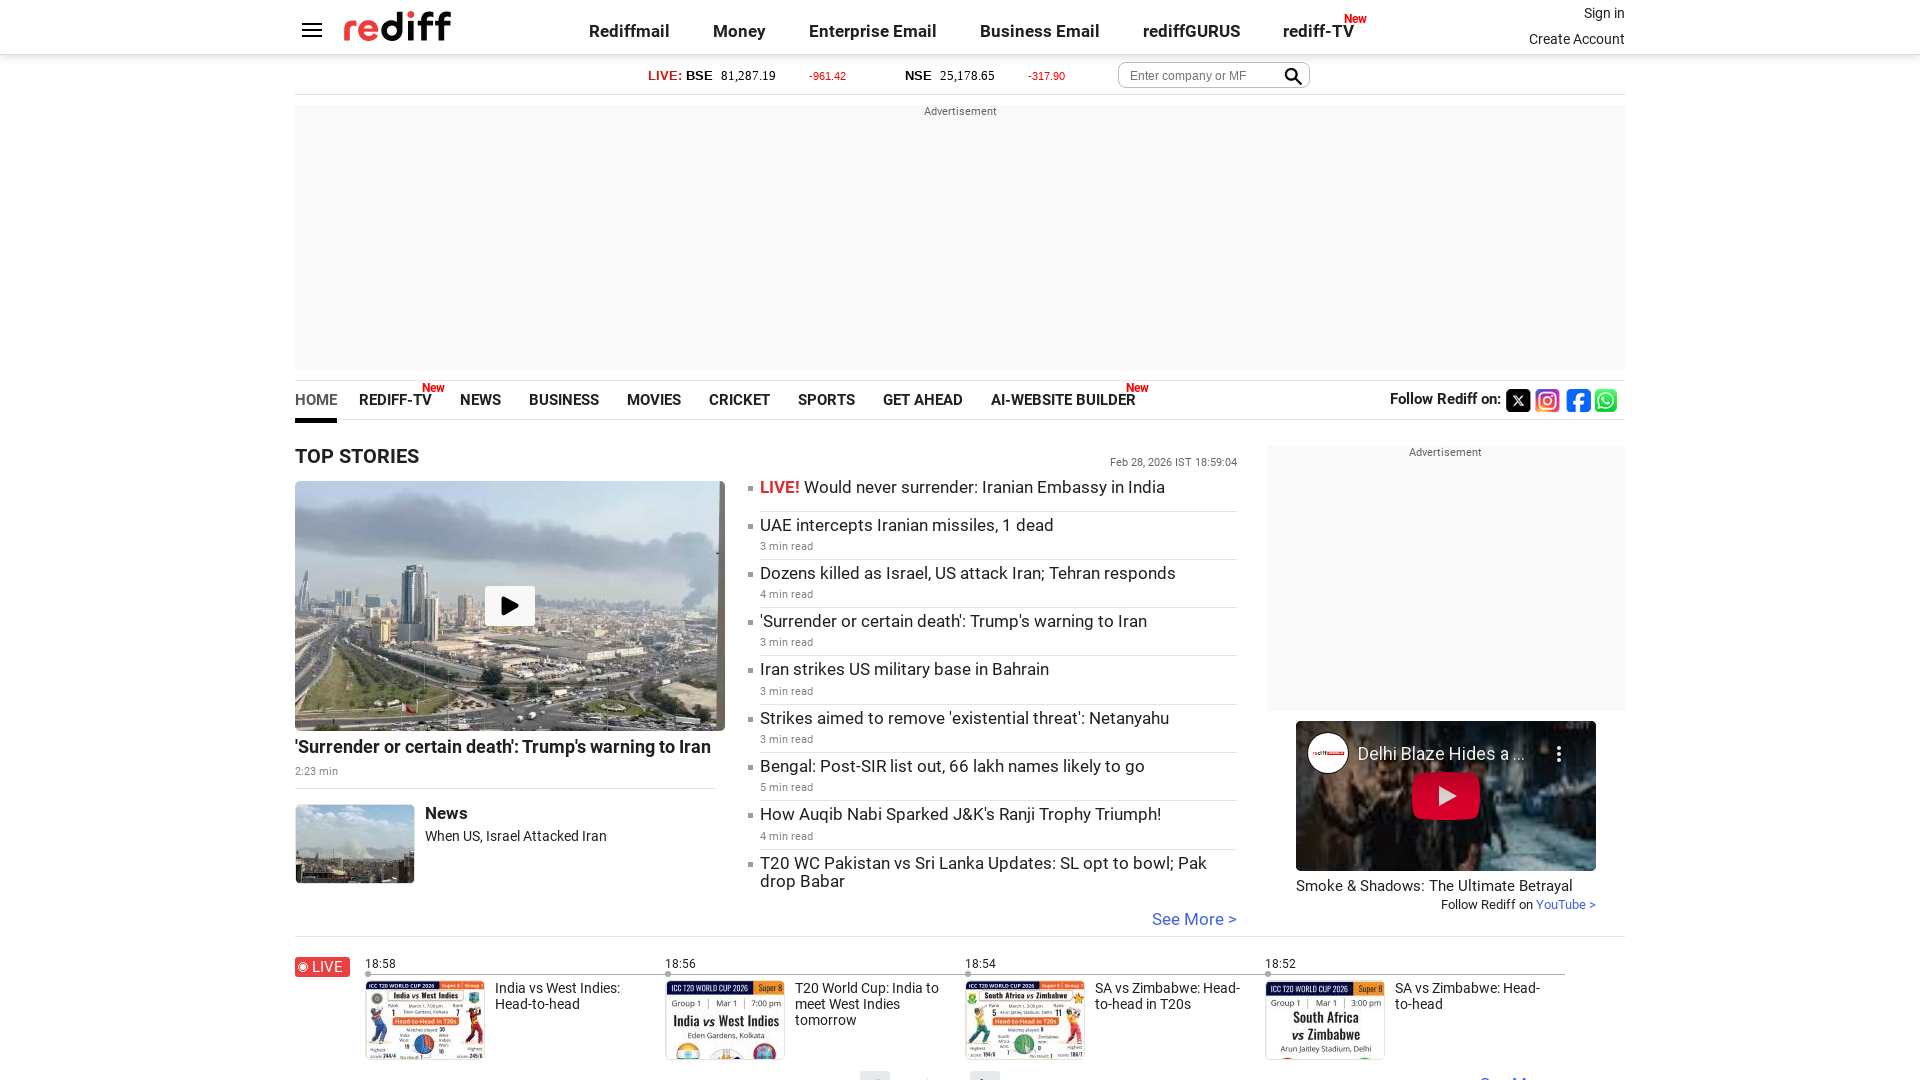

Page loaded and DOM content ready
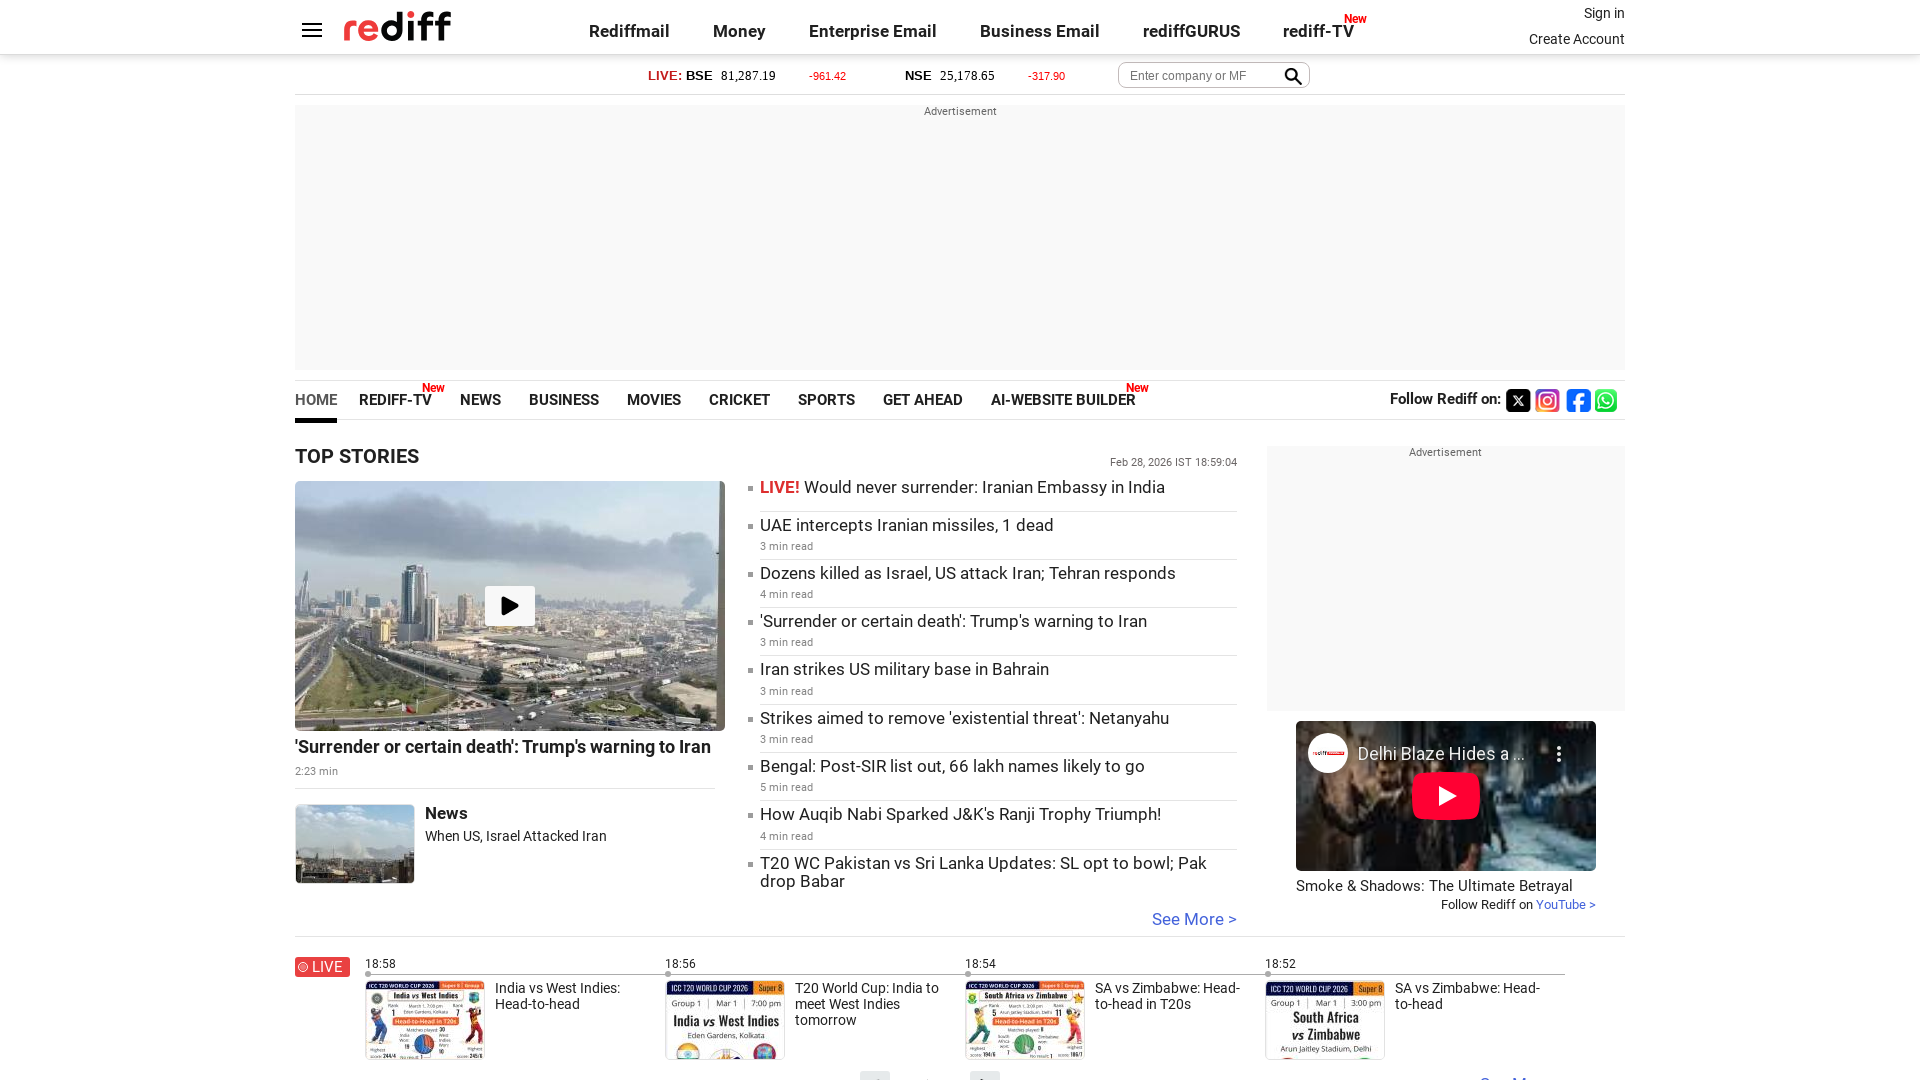

Retrieved page title: Rediff.com: News | Rediffmail | Stock Quotes | Rediff Gurus
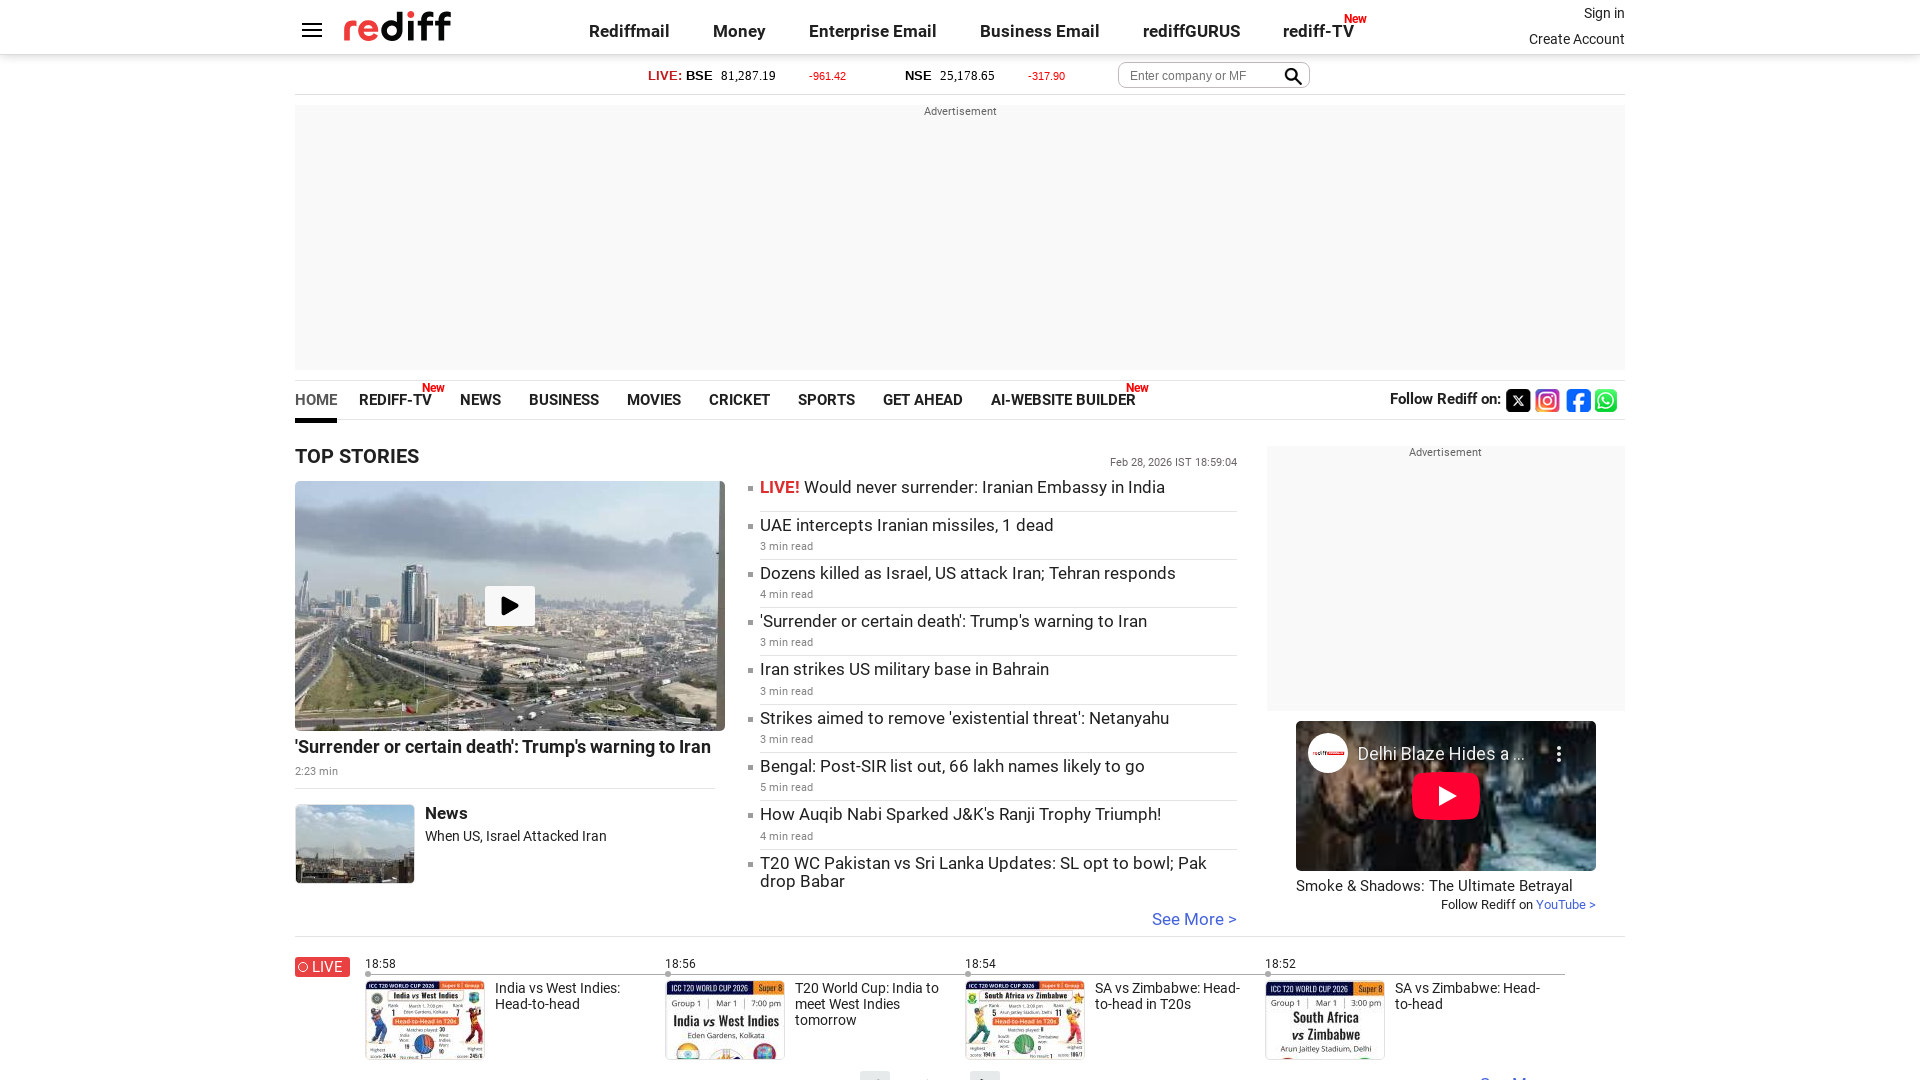

Minimized browser window to 800x600
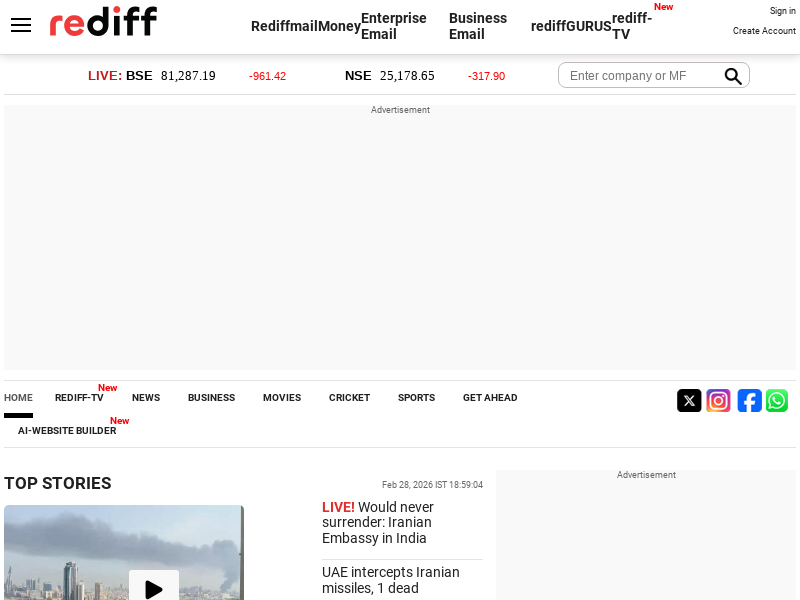

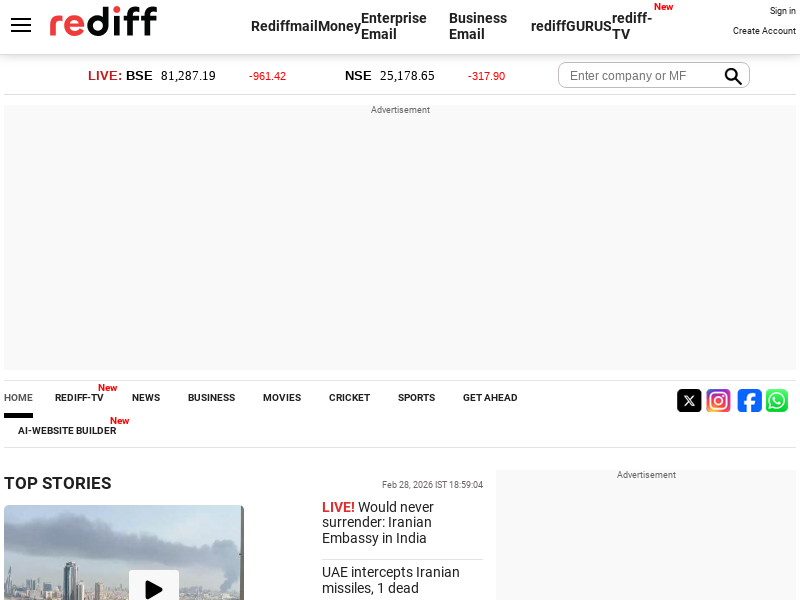